Navigates to the Oppo India website and verifies the page loads successfully

Starting URL: https://www.oppo.com/in/

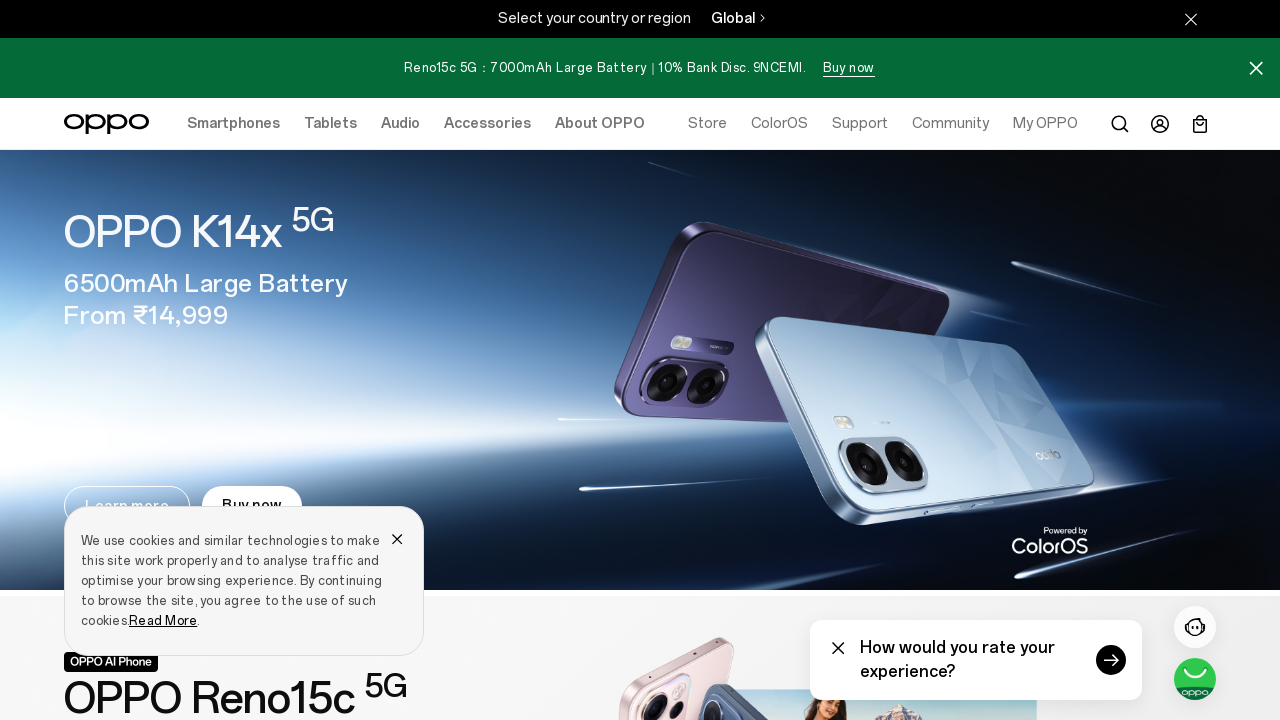

Waited for page DOM to finish loading
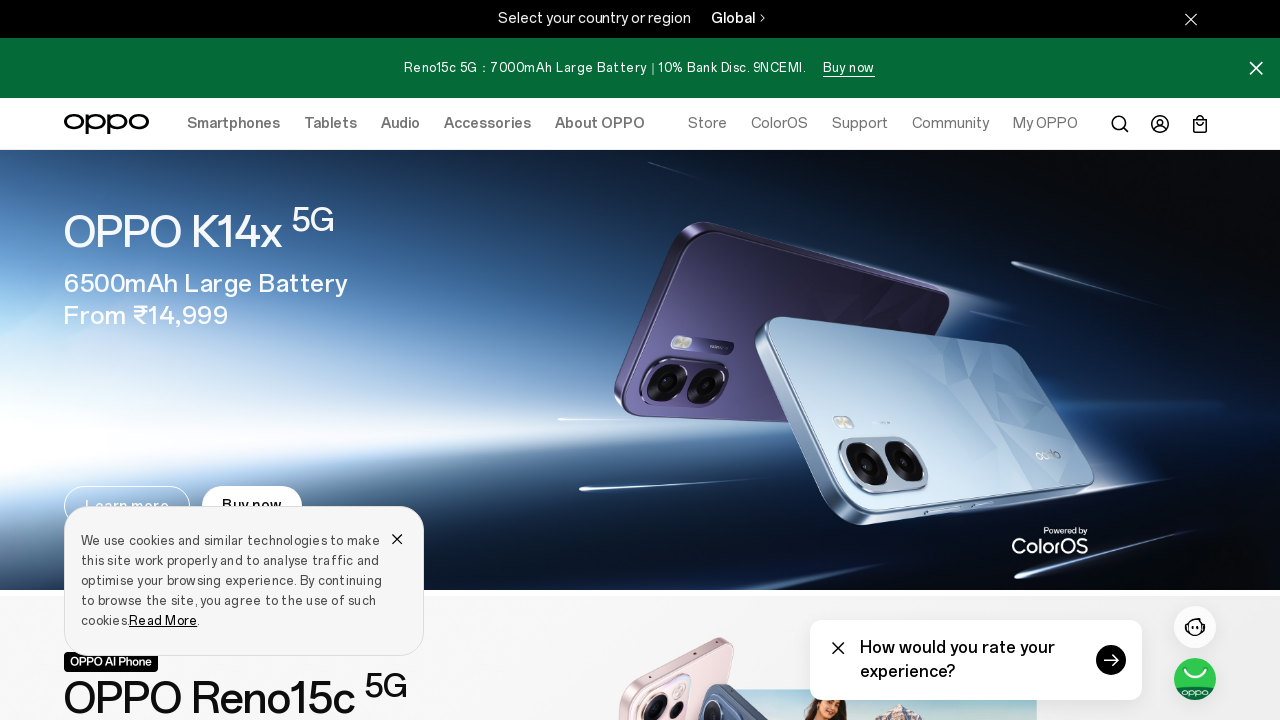

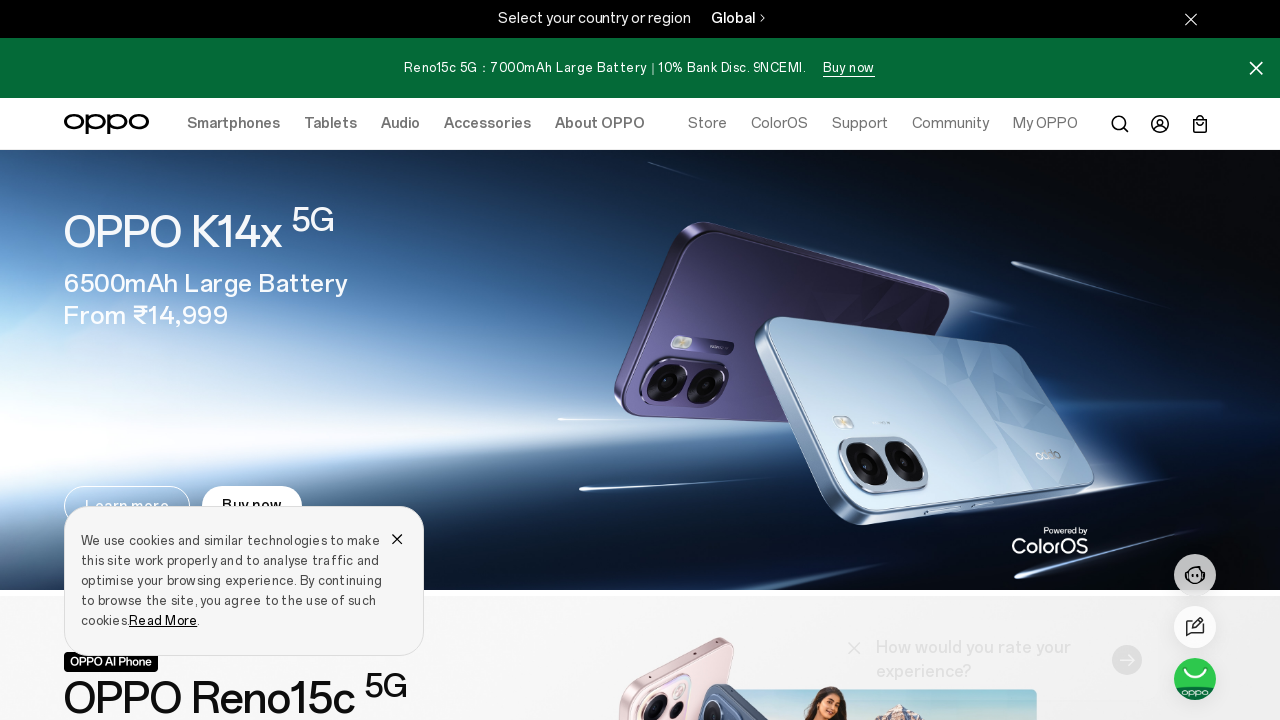